Tests filtering to display only active (non-completed) todo items.

Starting URL: https://demo.playwright.dev/todomvc

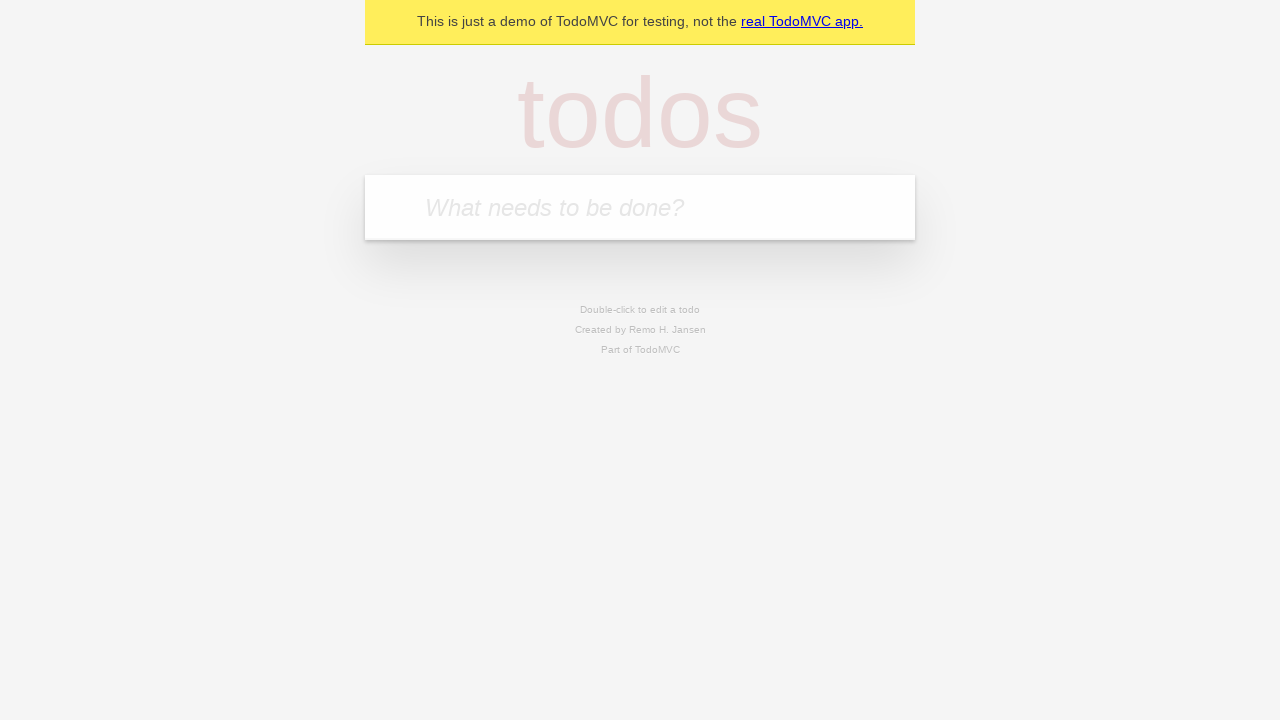

Filled new todo input with 'buy some cheese' on internal:attr=[placeholder="What needs to be done?"i]
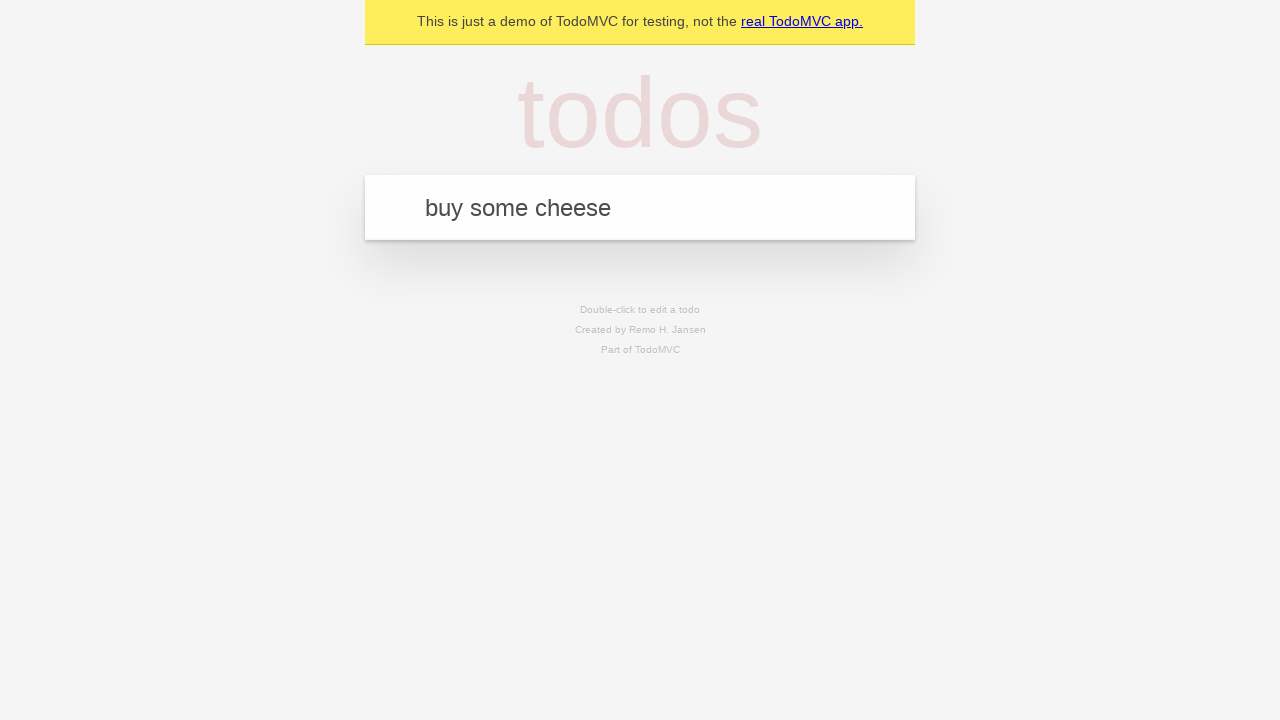

Pressed Enter to add 'buy some cheese' to the todo list on internal:attr=[placeholder="What needs to be done?"i]
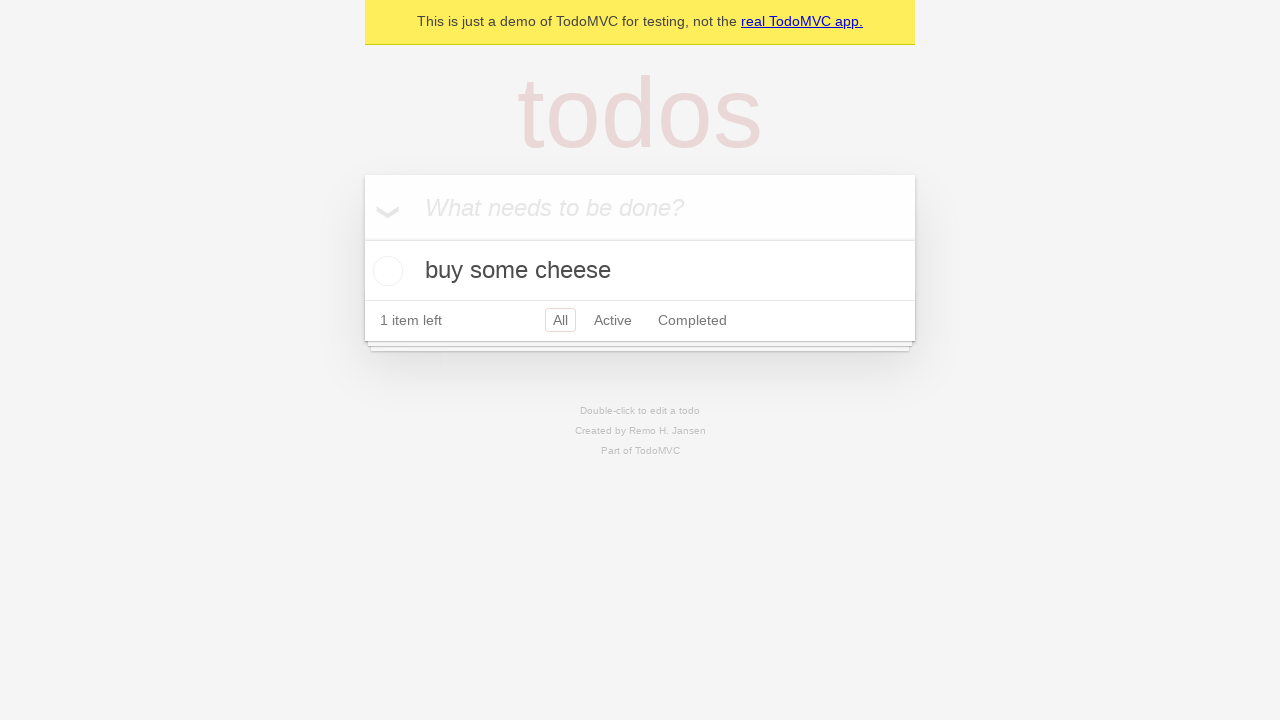

Filled new todo input with 'feed the cat' on internal:attr=[placeholder="What needs to be done?"i]
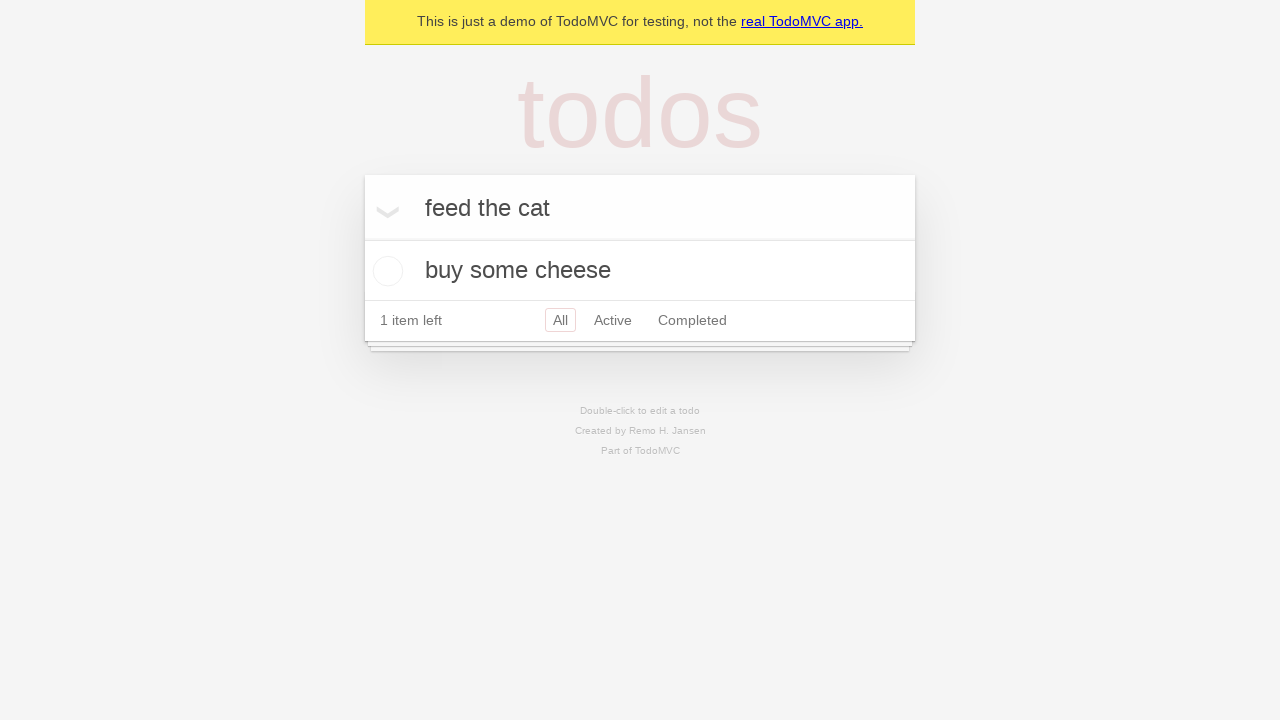

Pressed Enter to add 'feed the cat' to the todo list on internal:attr=[placeholder="What needs to be done?"i]
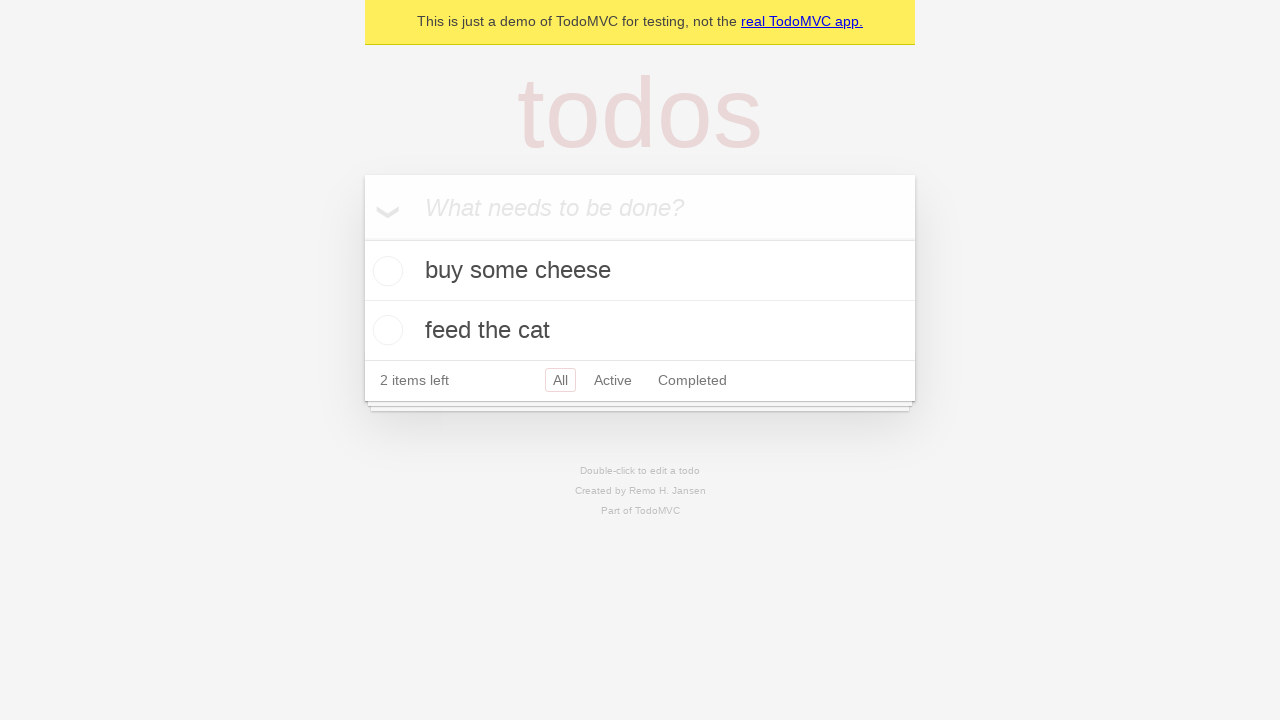

Filled new todo input with 'book a doctors appointment' on internal:attr=[placeholder="What needs to be done?"i]
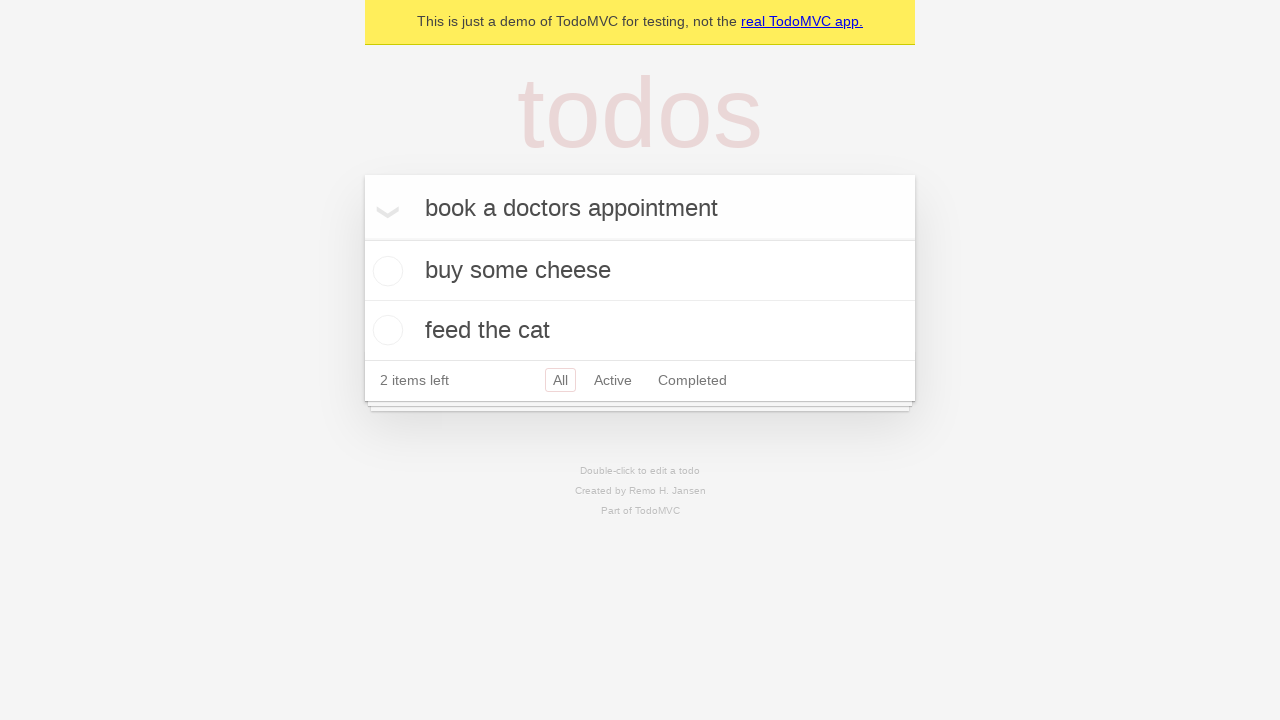

Pressed Enter to add 'book a doctors appointment' to the todo list on internal:attr=[placeholder="What needs to be done?"i]
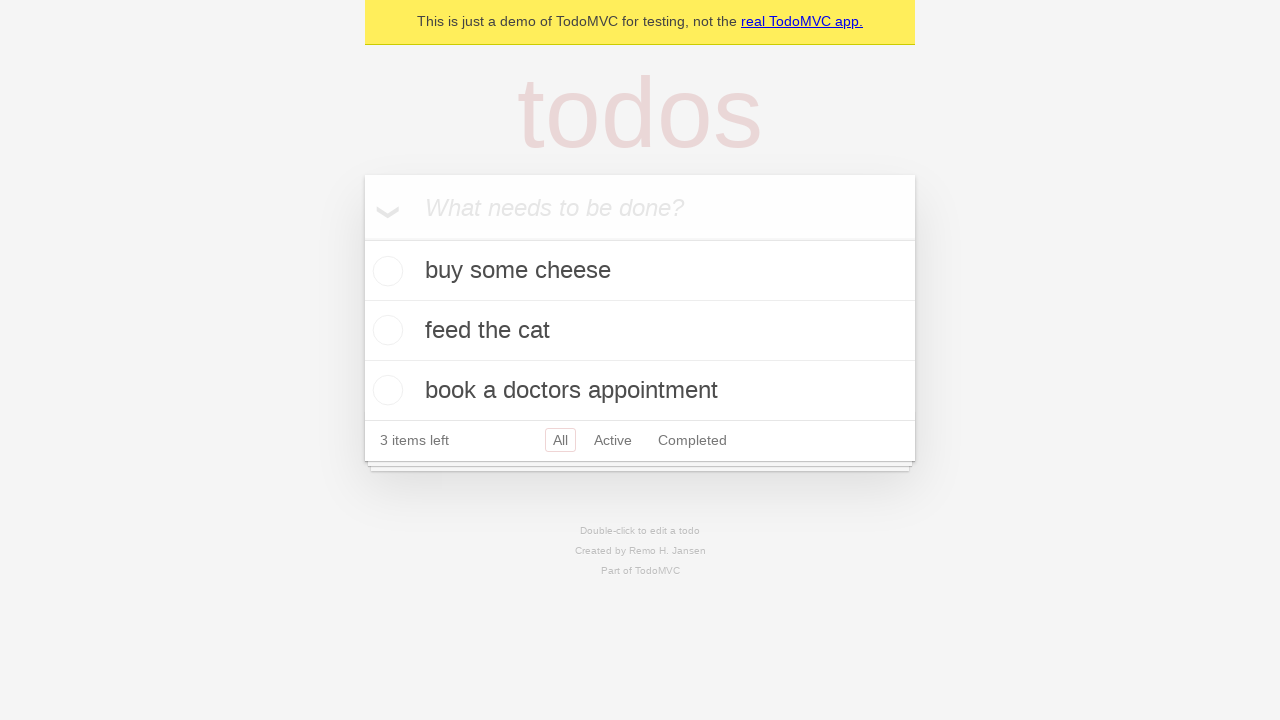

Checked the second todo item as completed at (385, 330) on internal:testid=[data-testid="todo-item"s] >> nth=1 >> internal:role=checkbox
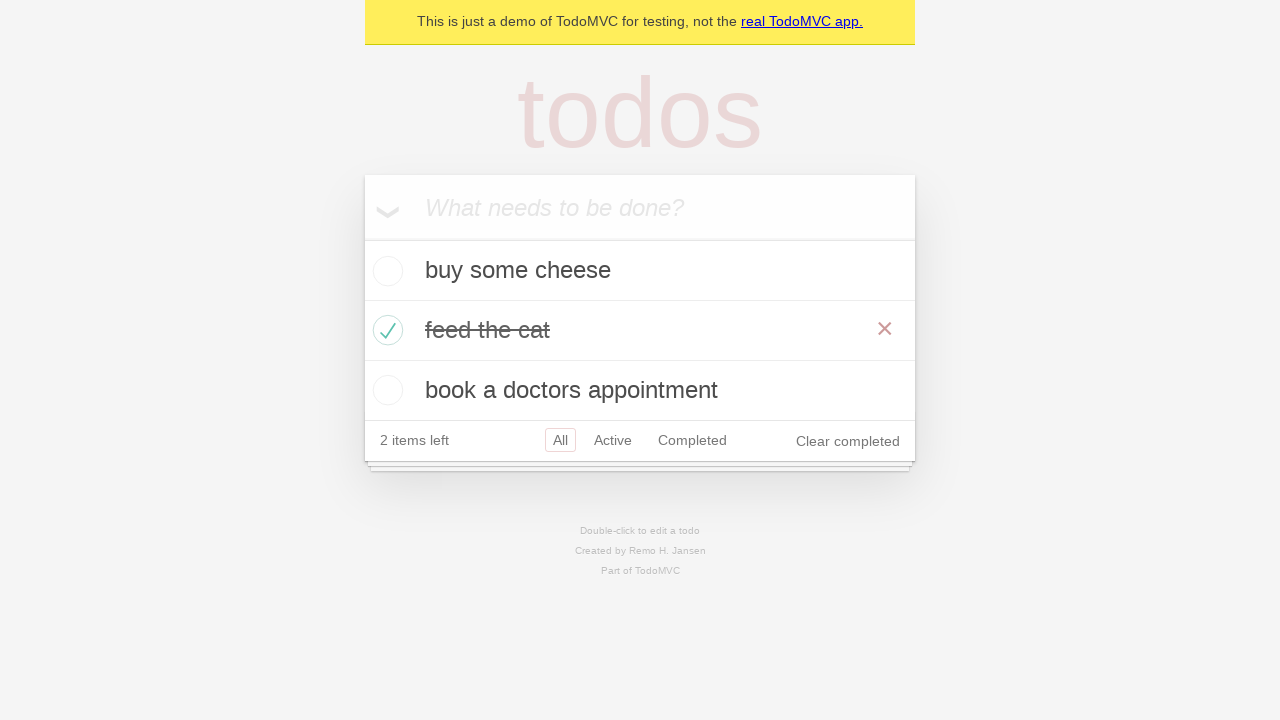

Clicked Active filter to display only non-completed todo items at (613, 440) on internal:role=link[name="Active"i]
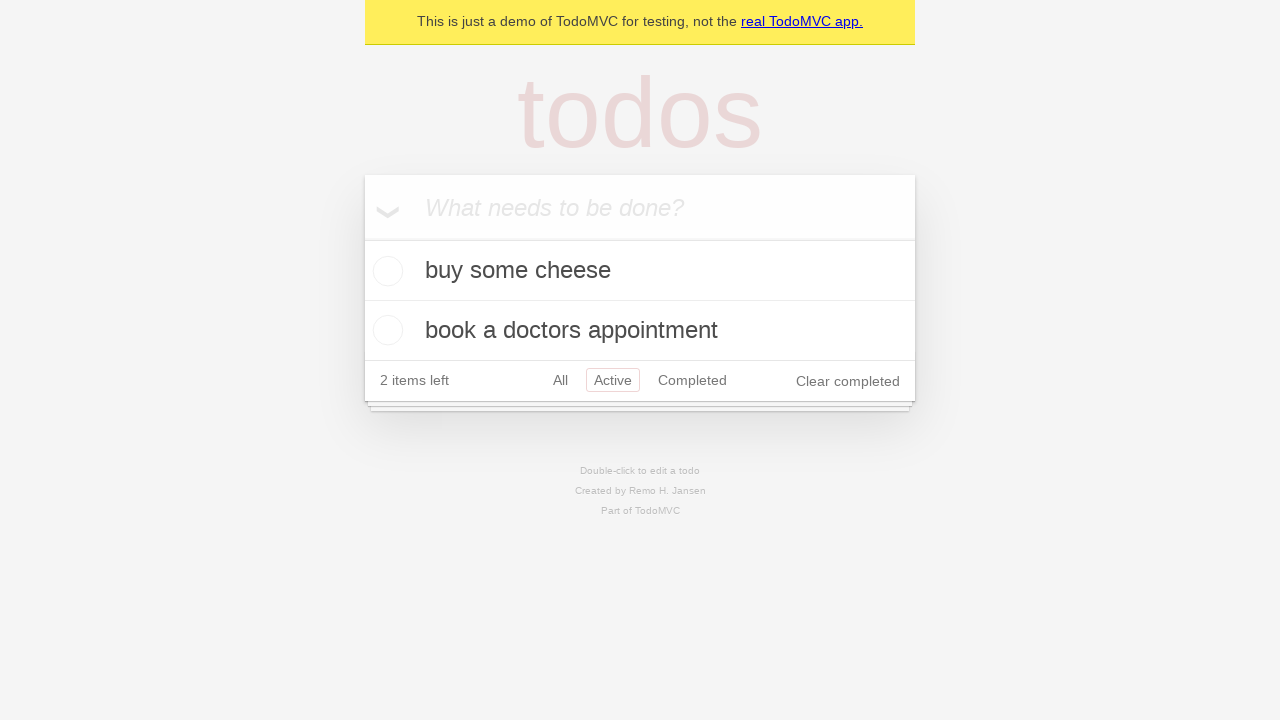

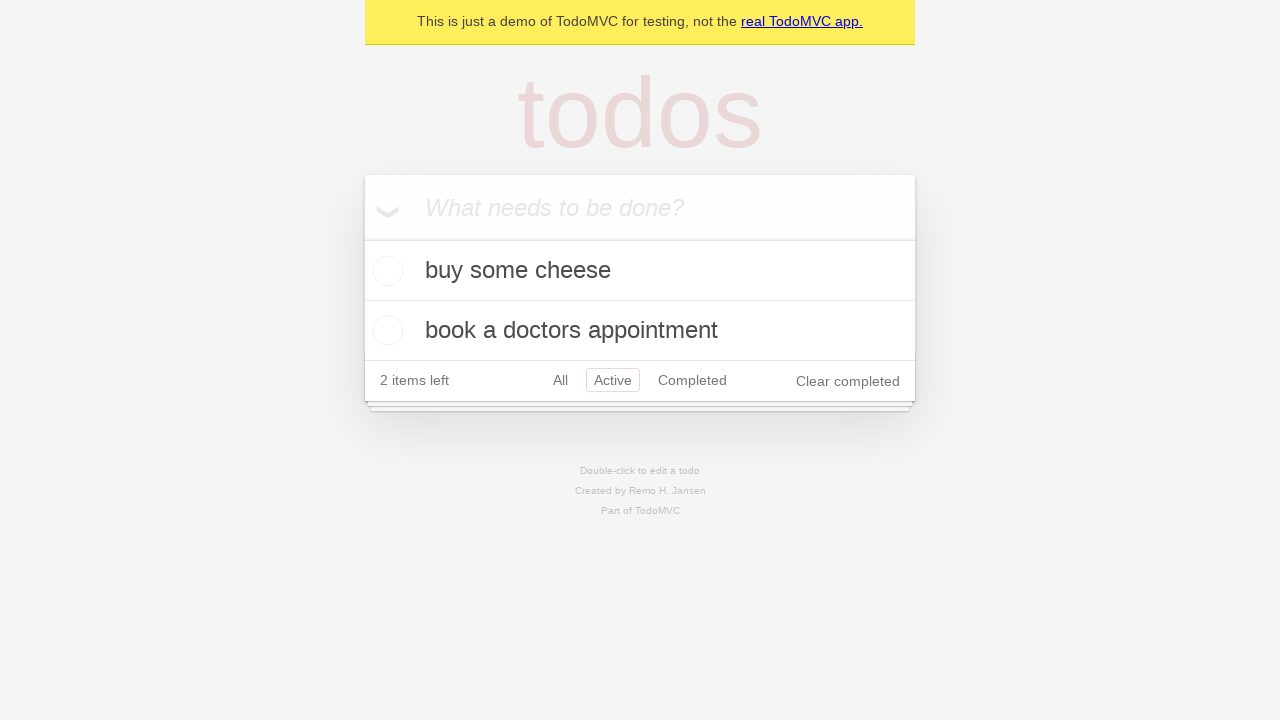